Tests drag and drop functionality by dragging an element and dropping it onto a target area within an iframe

Starting URL: https://jqueryui.com/droppable/

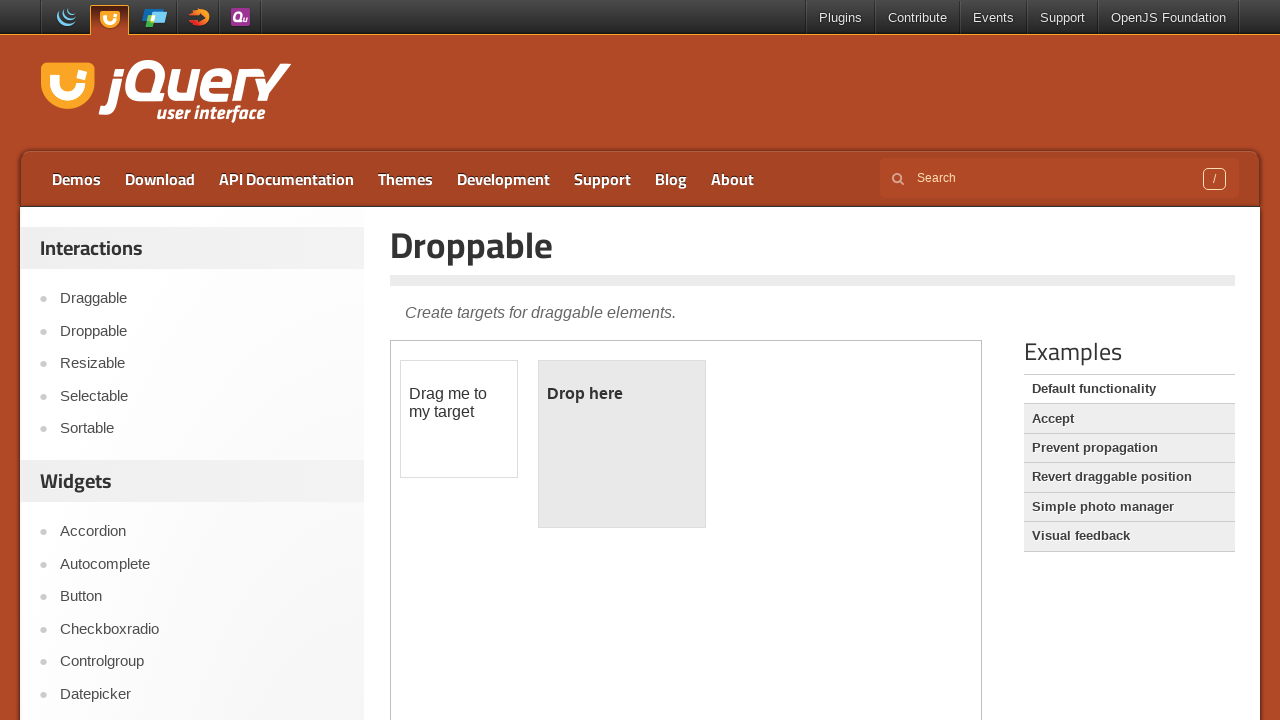

Located the first iframe containing drag and drop elements
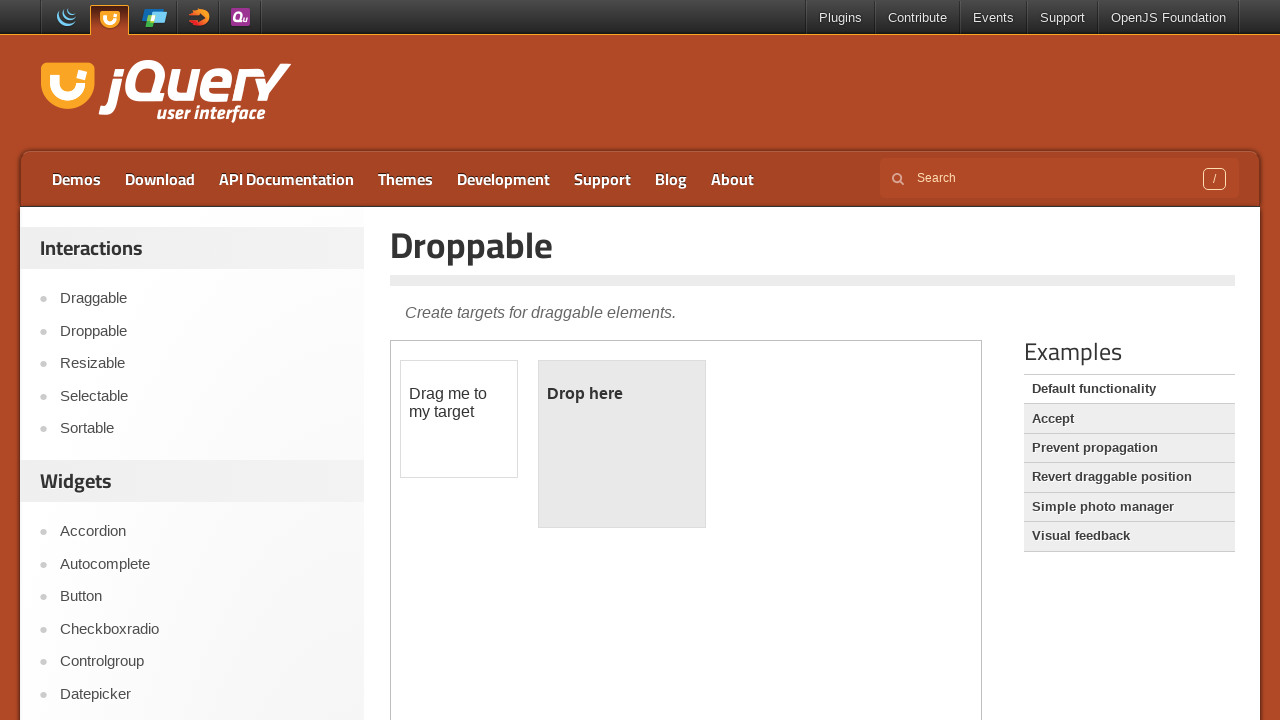

Located the draggable element with id 'draggable'
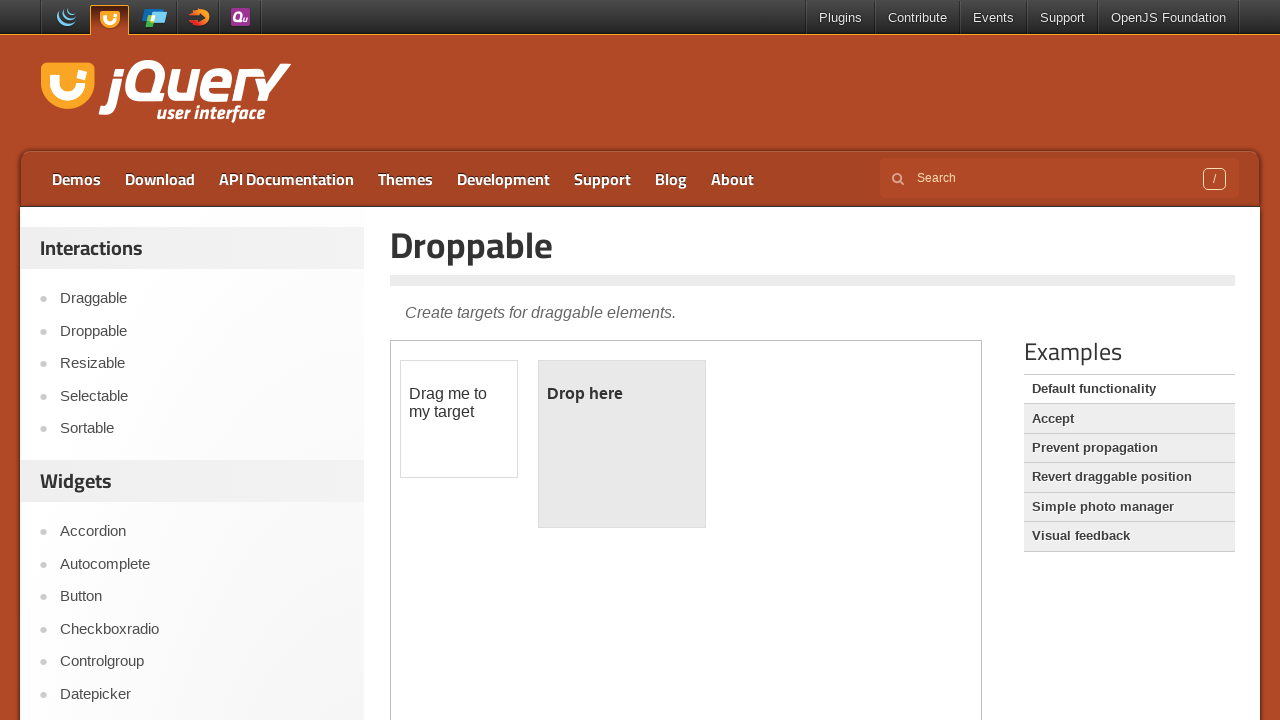

Located the droppable target element with id 'droppable'
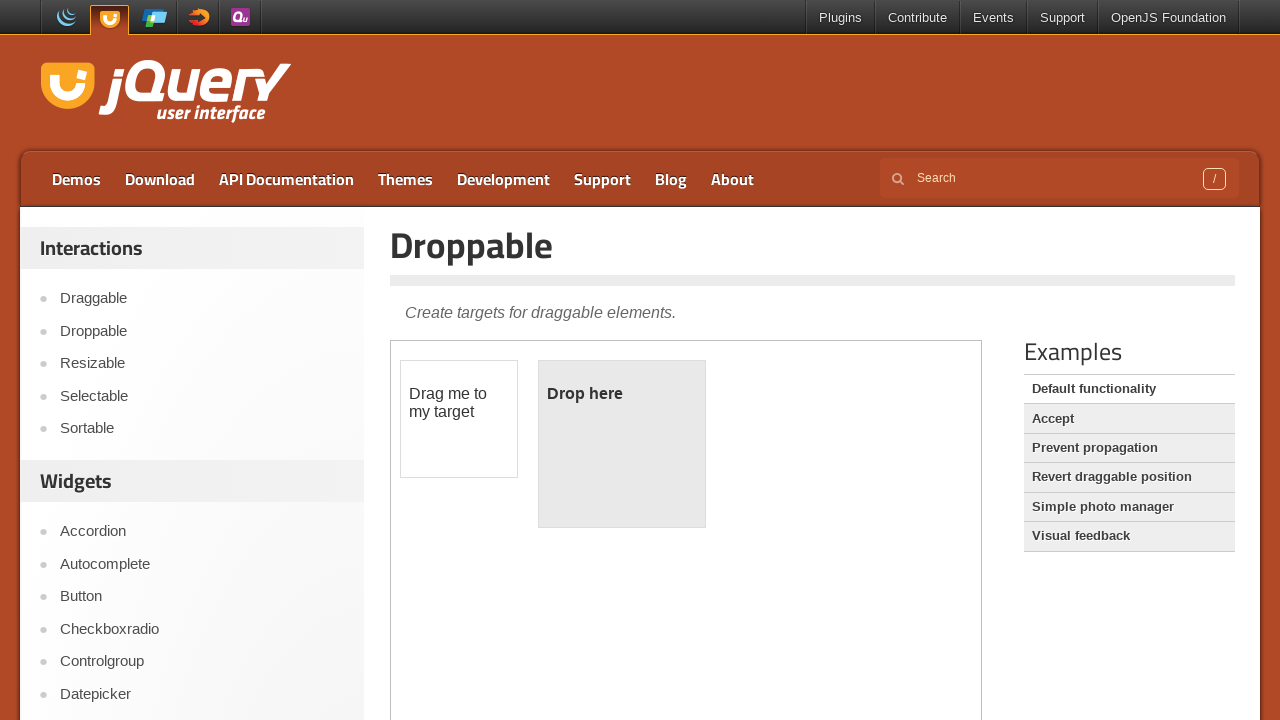

Dragged the draggable element onto the droppable target at (622, 444)
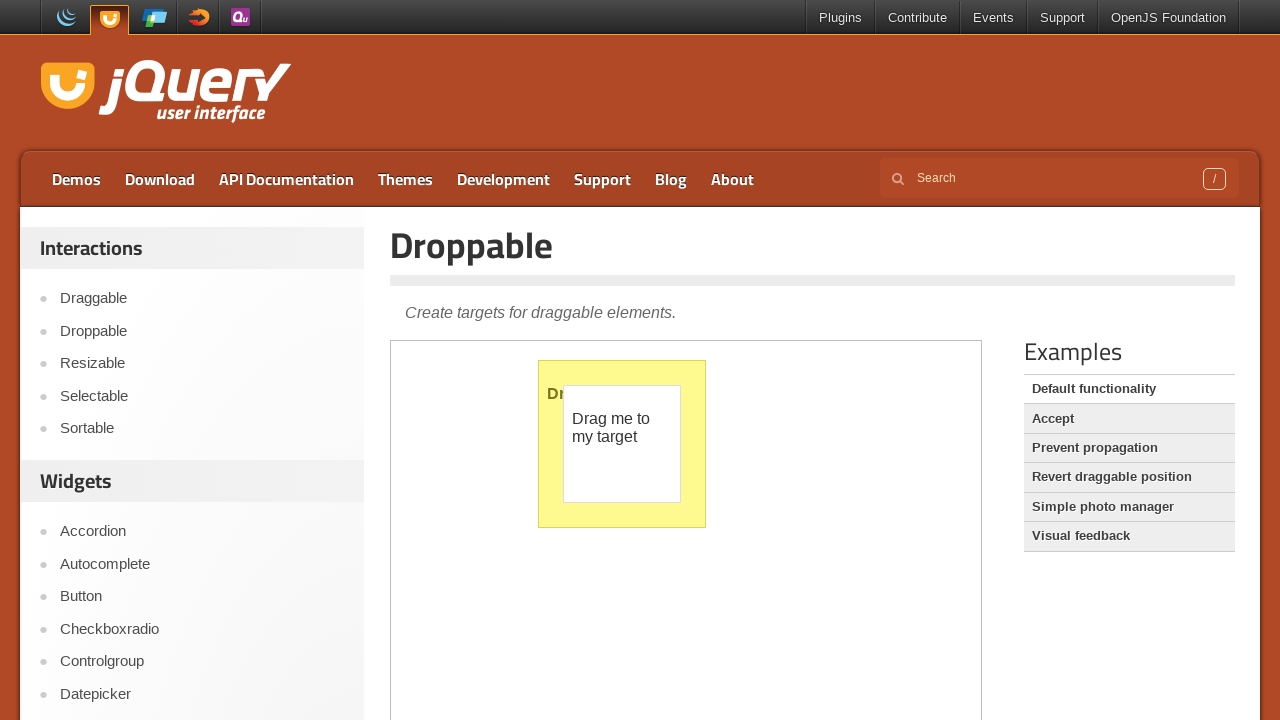

Verified that the droppable element contains 'Dropped!' text, confirming successful drop
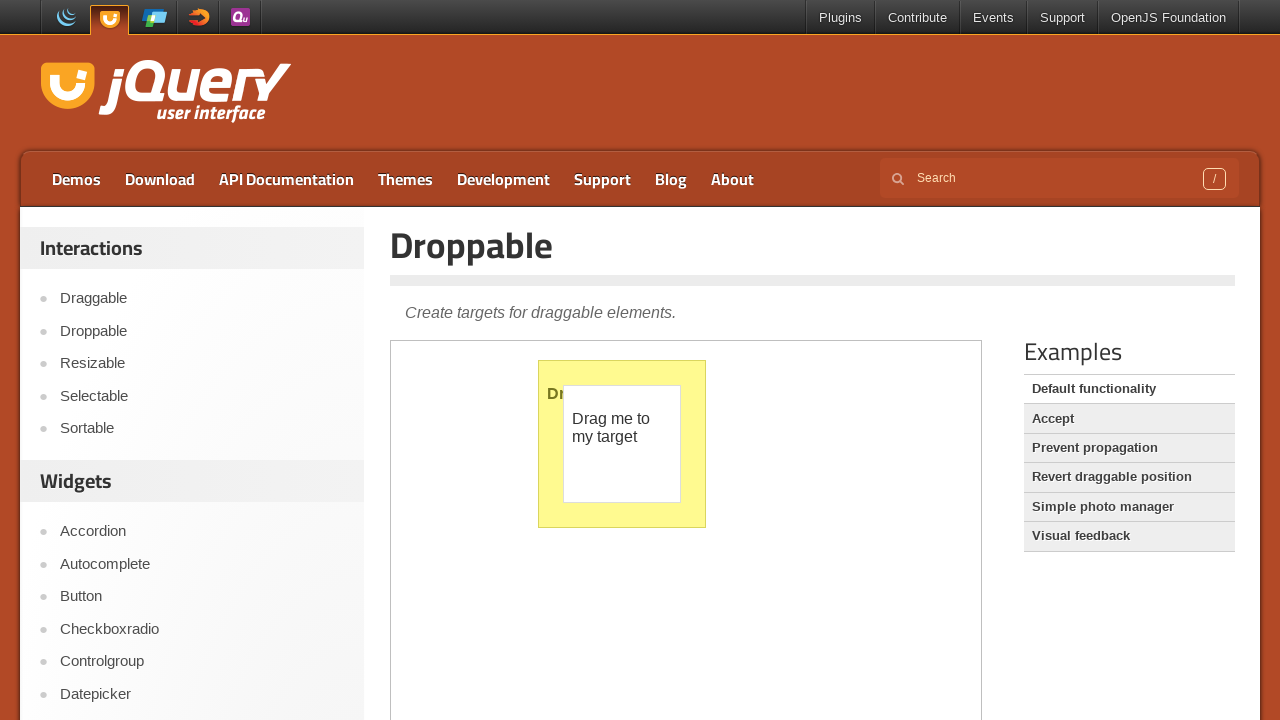

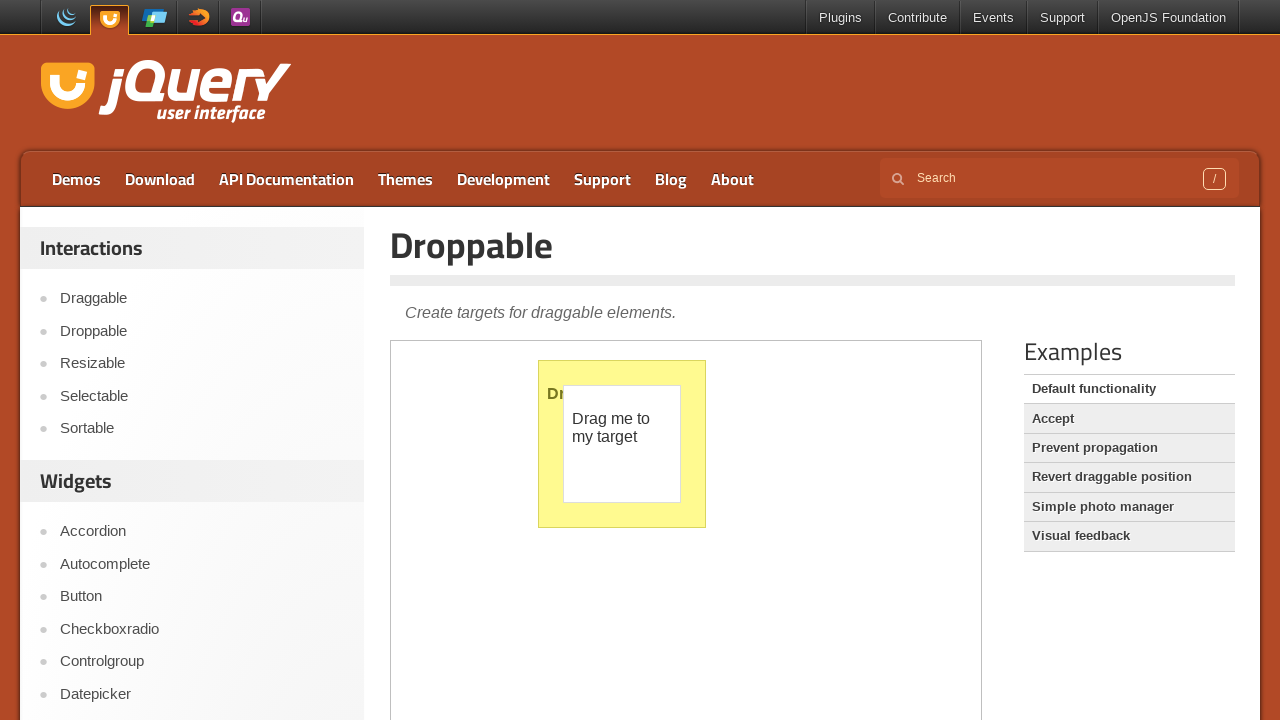